Navigates to the chess.com play against computer page and waits for it to load

Starting URL: https://www.chess.com/play/computer

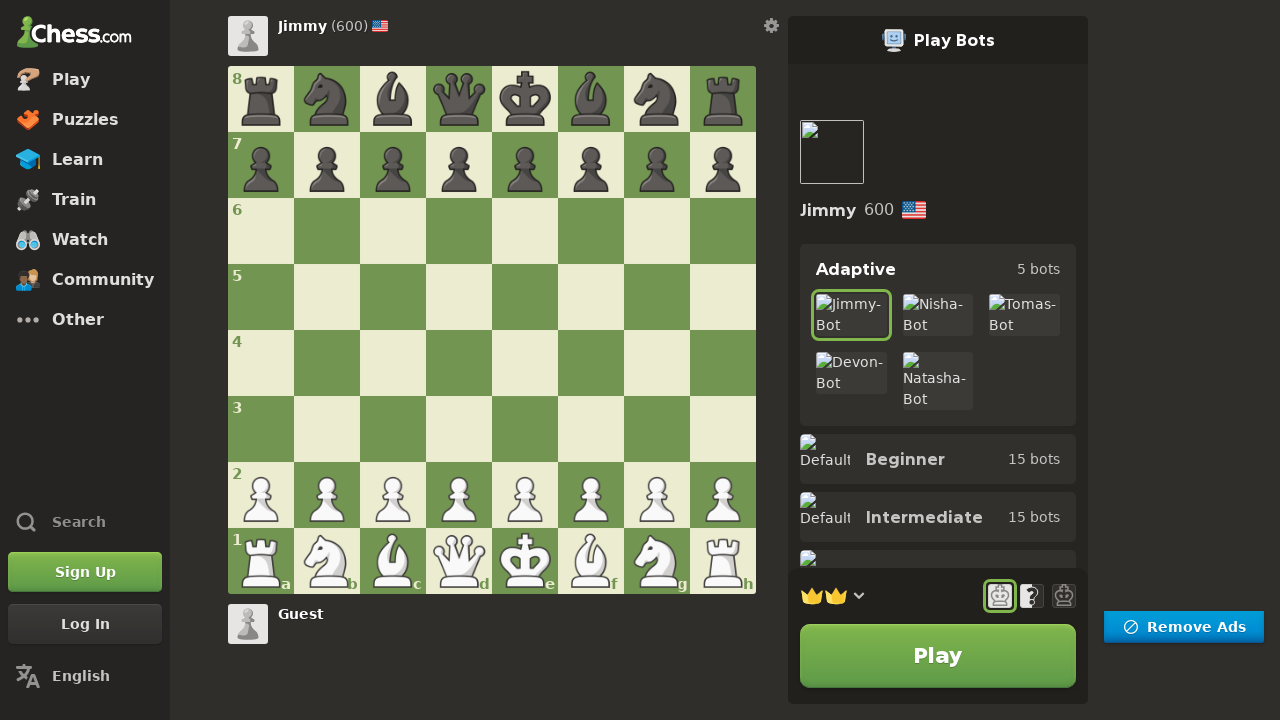

Waited for chess.com play computer page to load
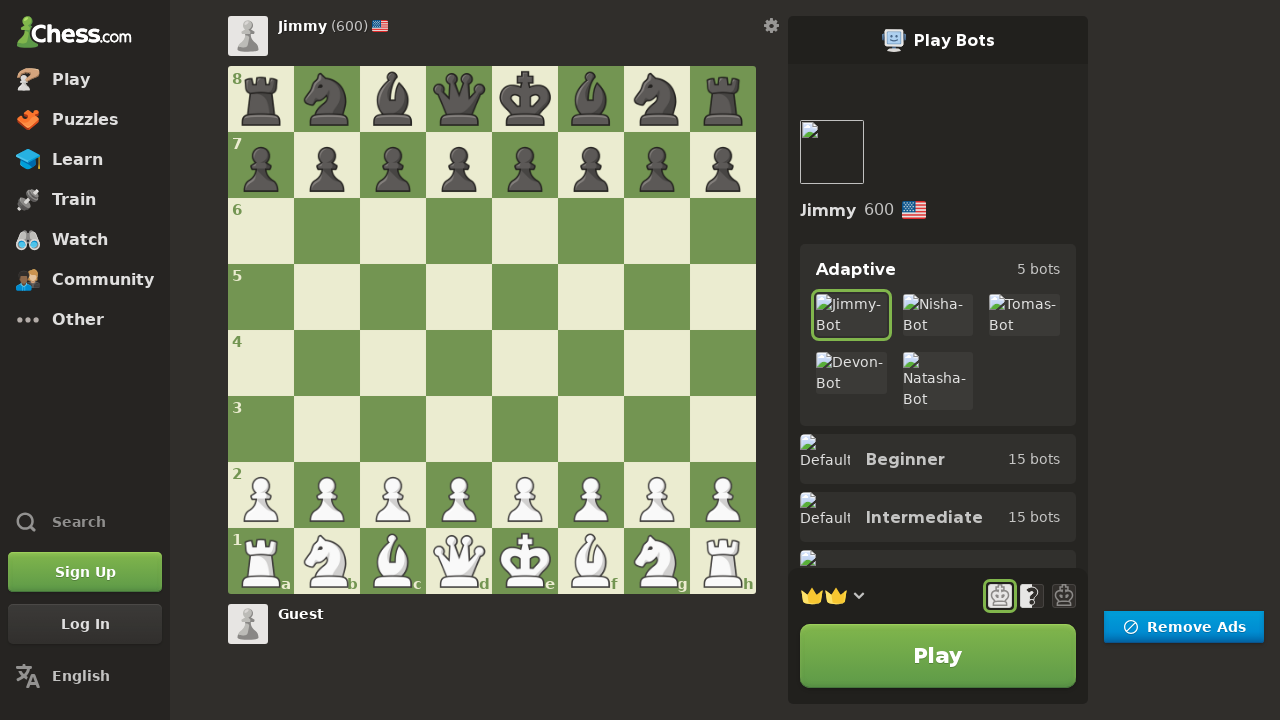

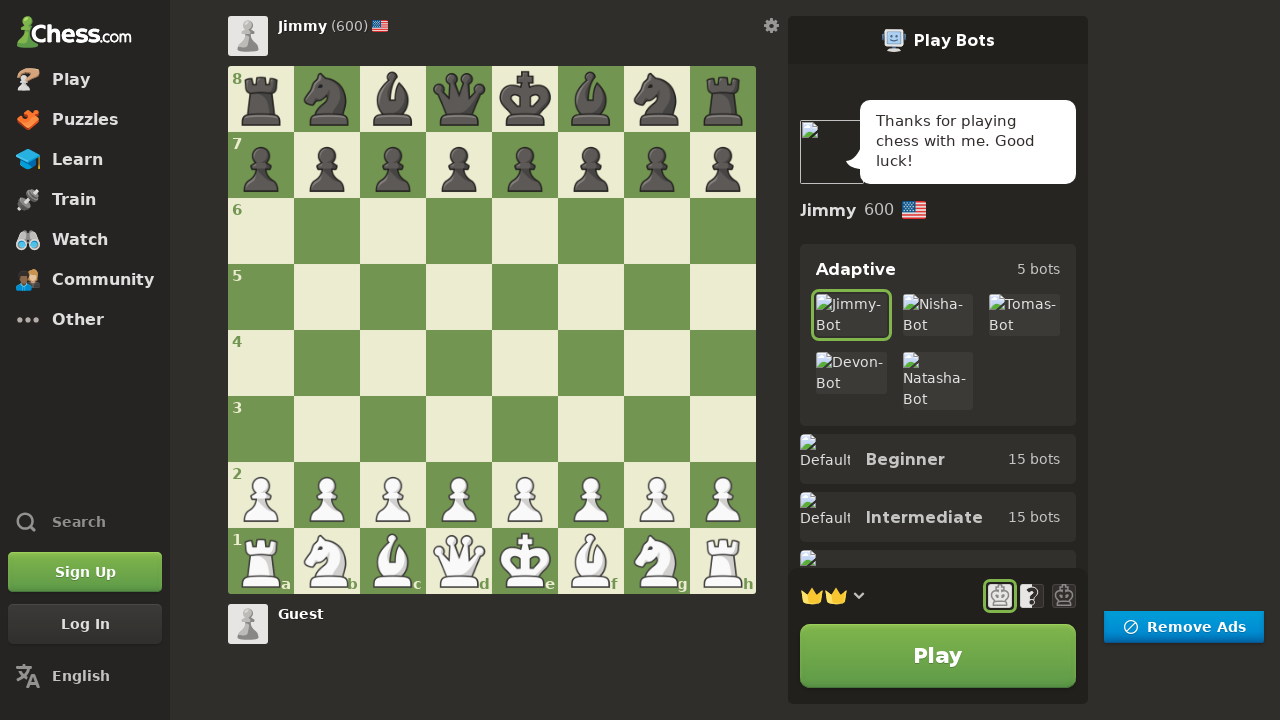